Tests selecting each radio button sequentially and verifies that only the selected button is checked while others are unchecked

Starting URL: http://test.rubywatir.com/radios.php

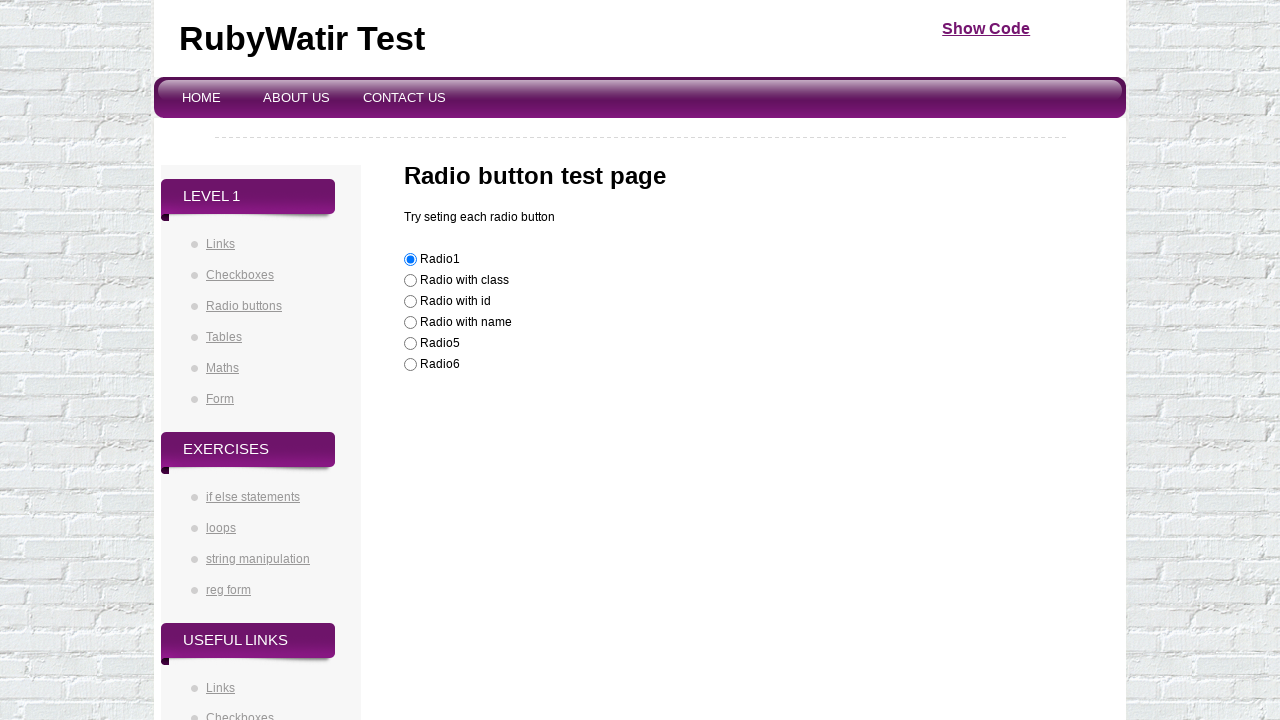

Navigated to radio buttons test page
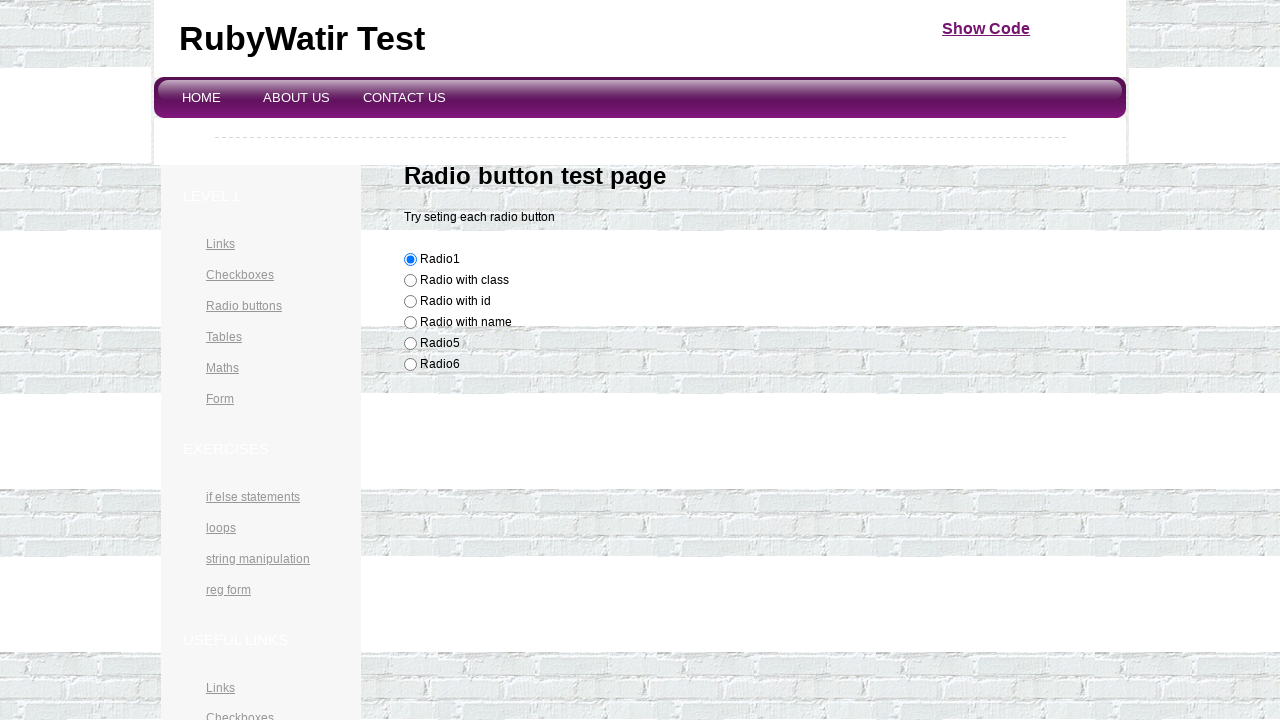

Located all radio button elements
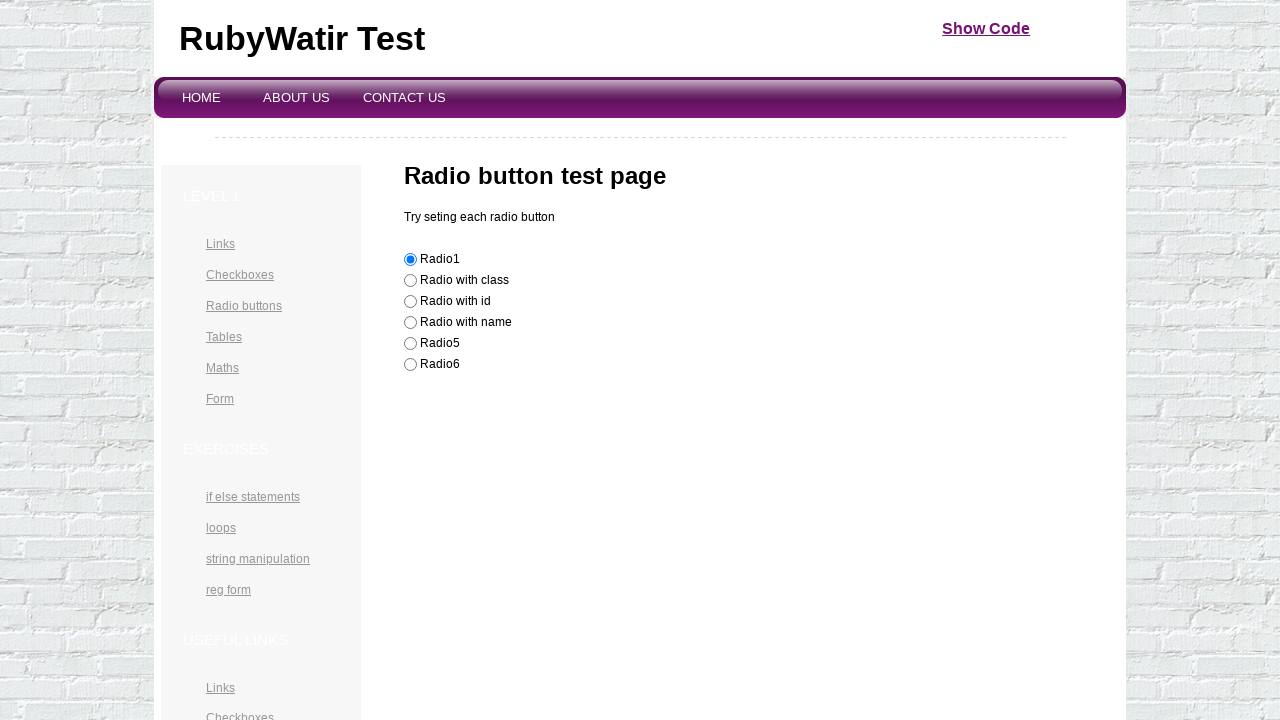

Found 6 radio buttons
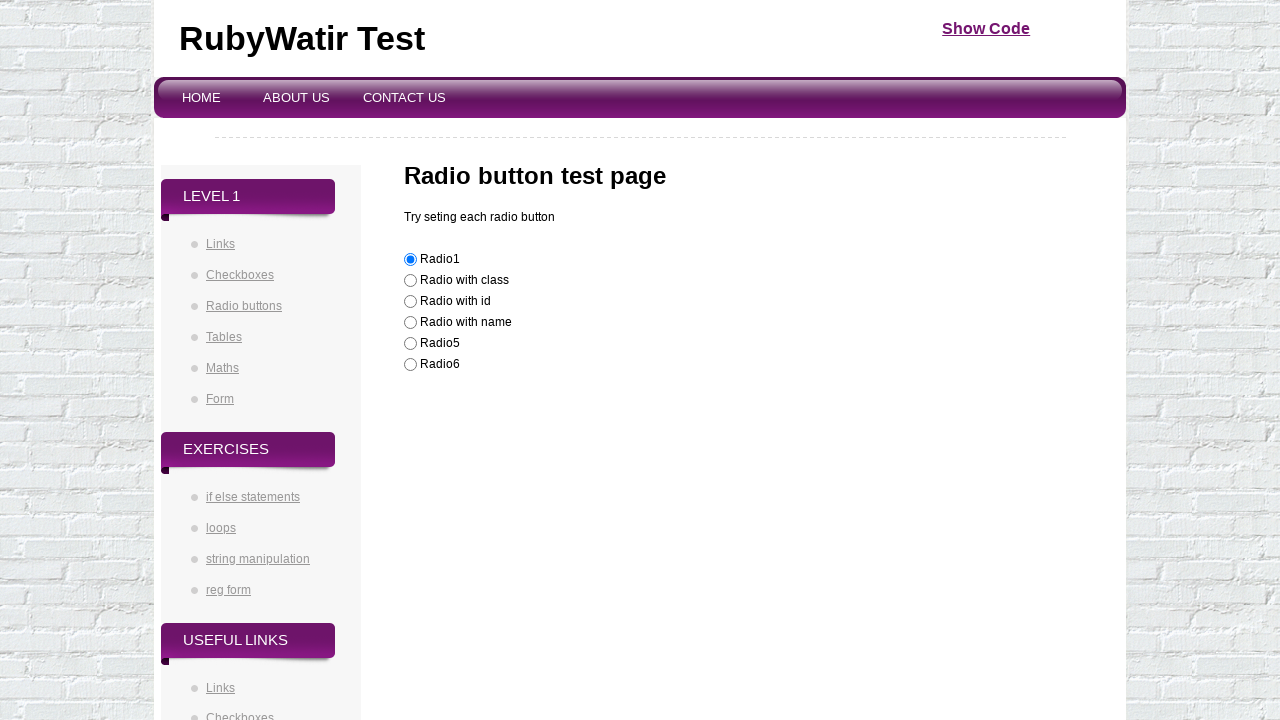

Clicked radio button 1 at (410, 260) on input[type='radio'] >> nth=0
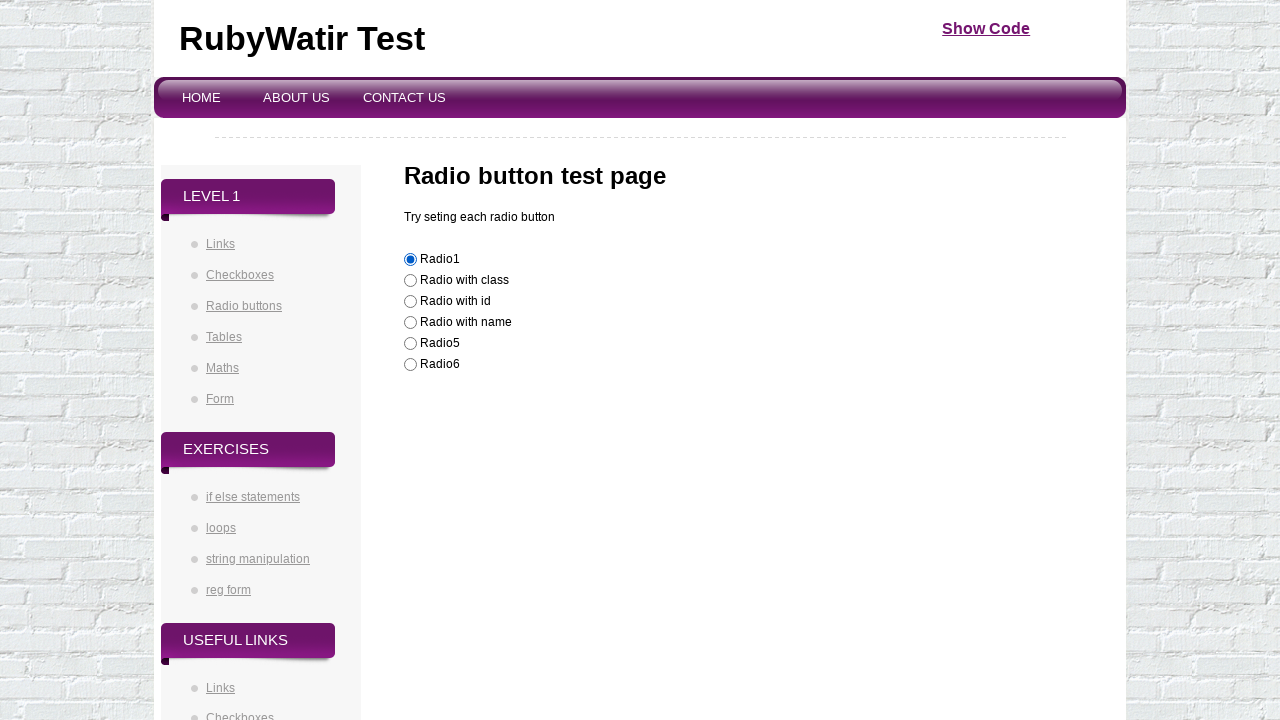

Verified radio button 1 is checked
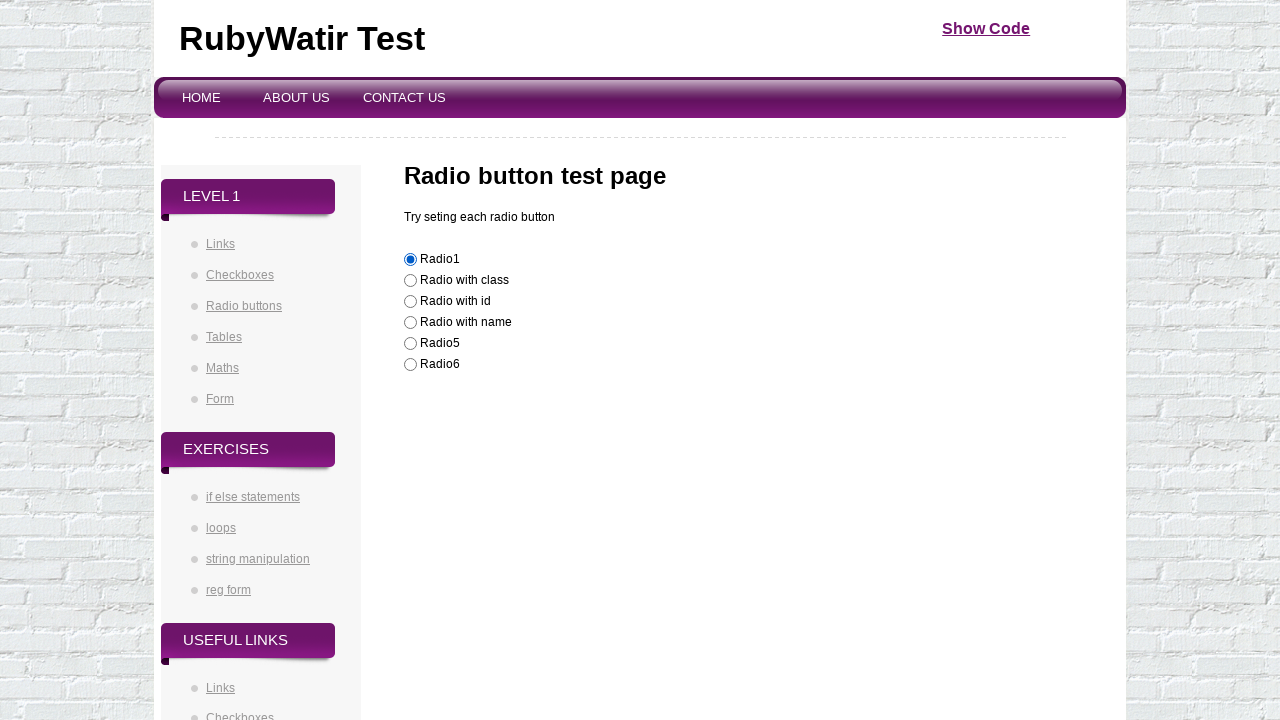

Verified all other radio buttons are unchecked while button 1 is selected
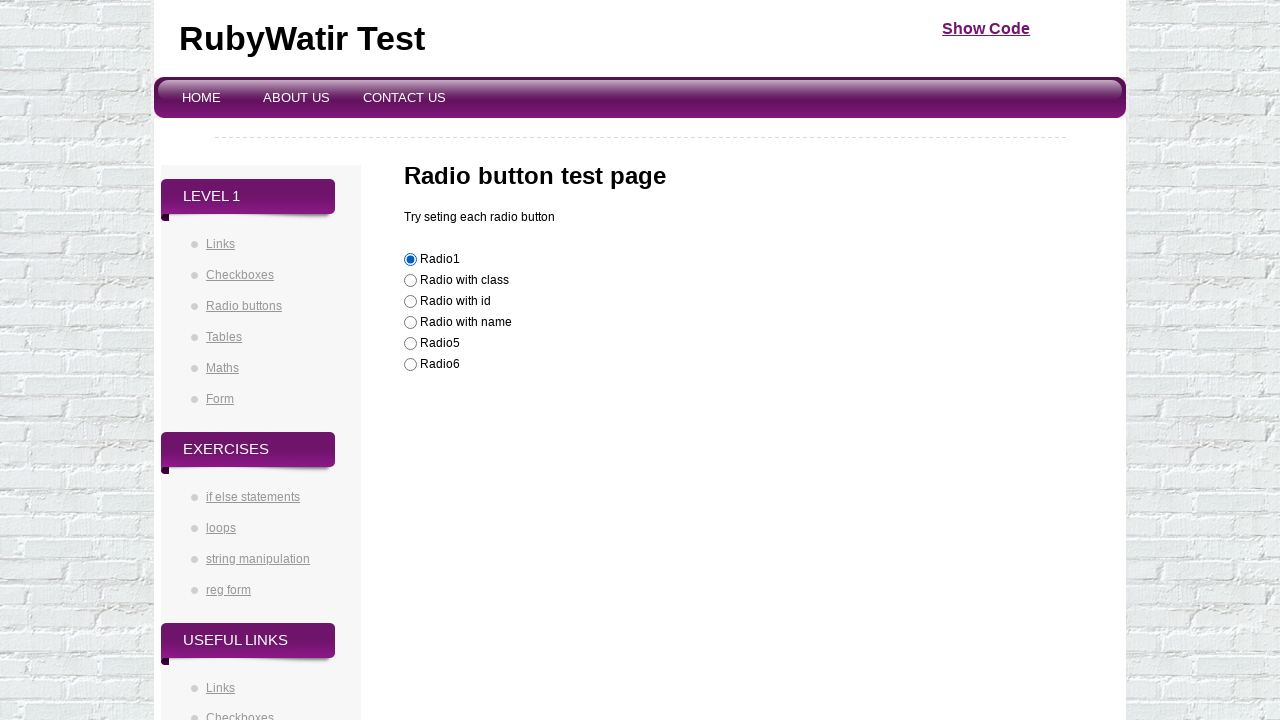

Clicked radio button 2 at (410, 281) on input[type='radio'] >> nth=1
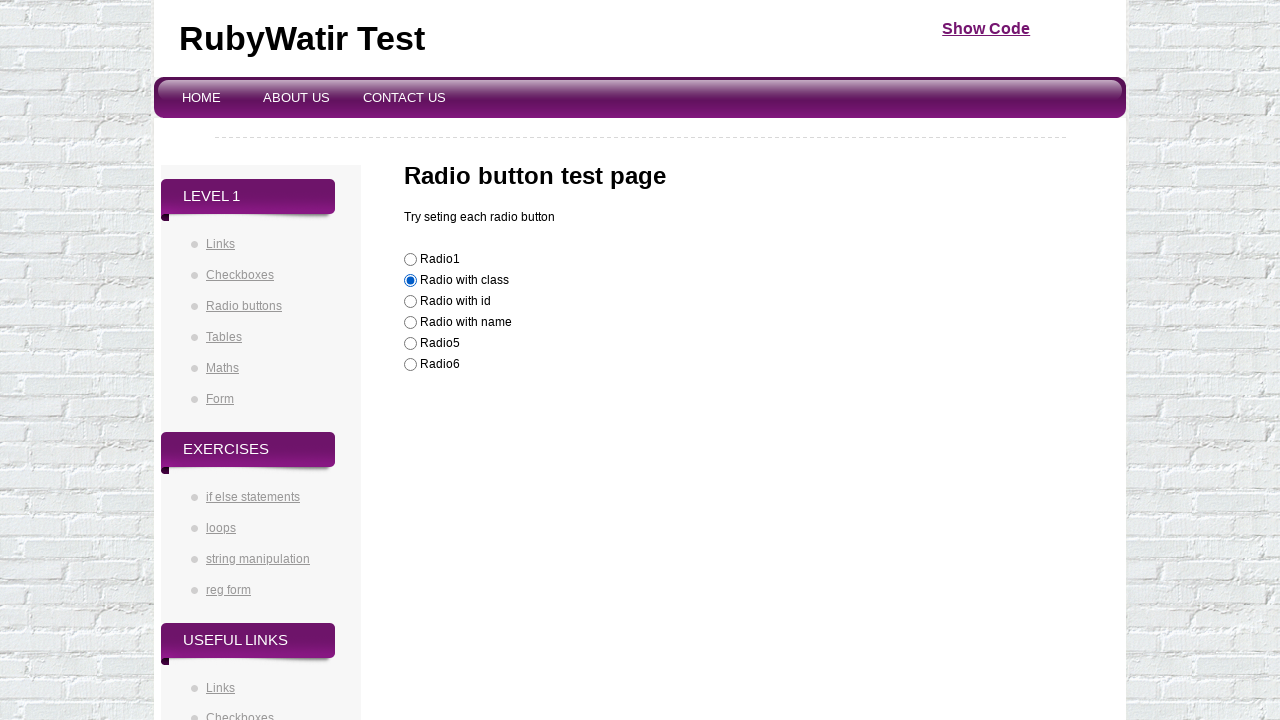

Verified radio button 2 is checked
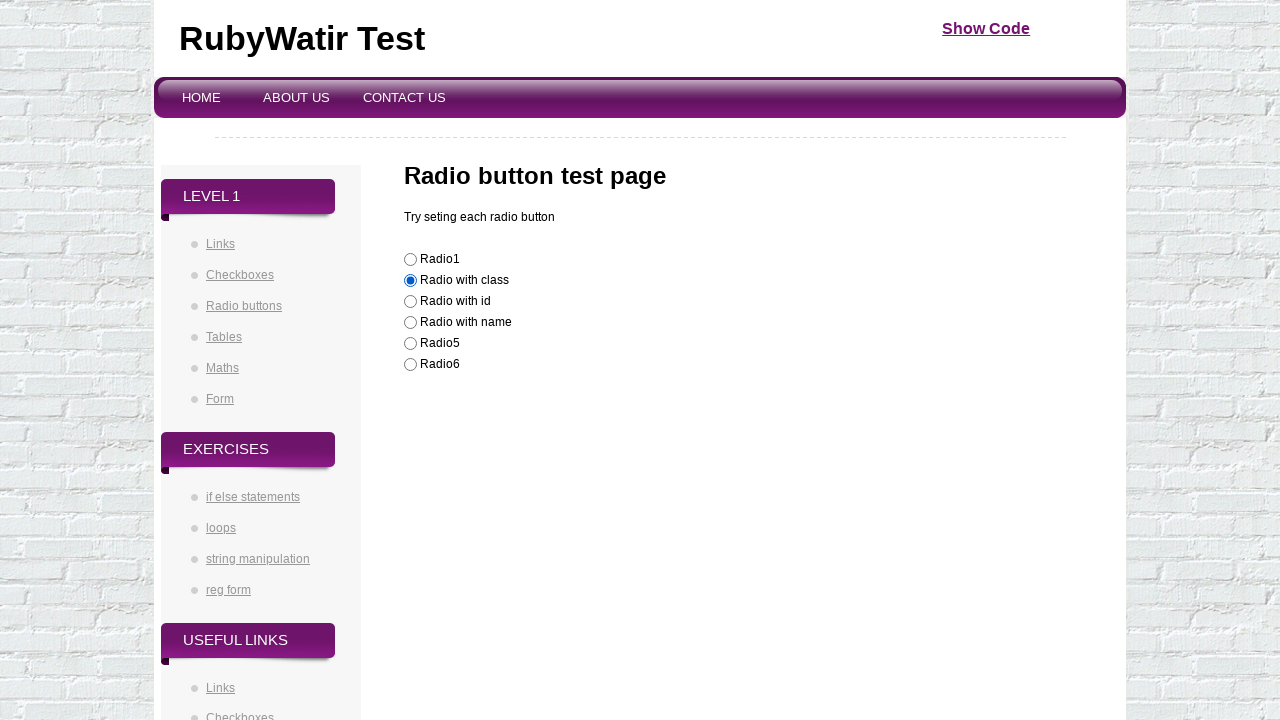

Verified all other radio buttons are unchecked while button 2 is selected
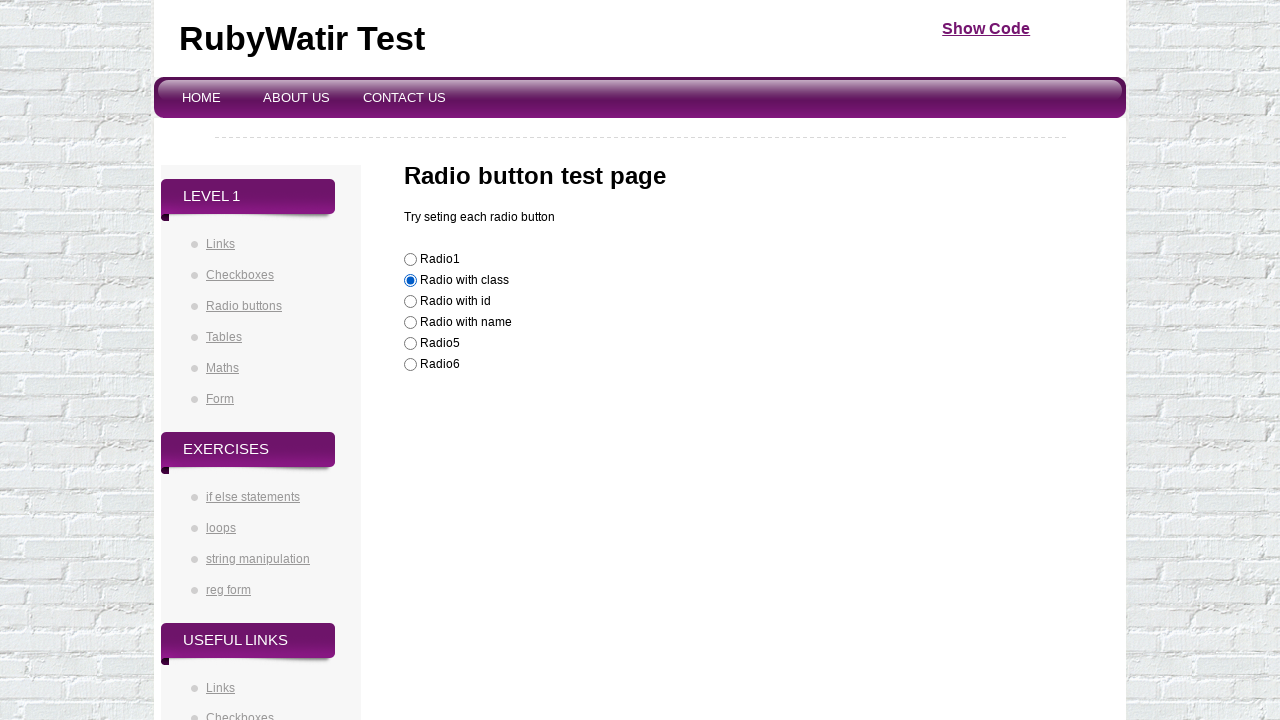

Clicked radio button 3 at (410, 302) on input[type='radio'] >> nth=2
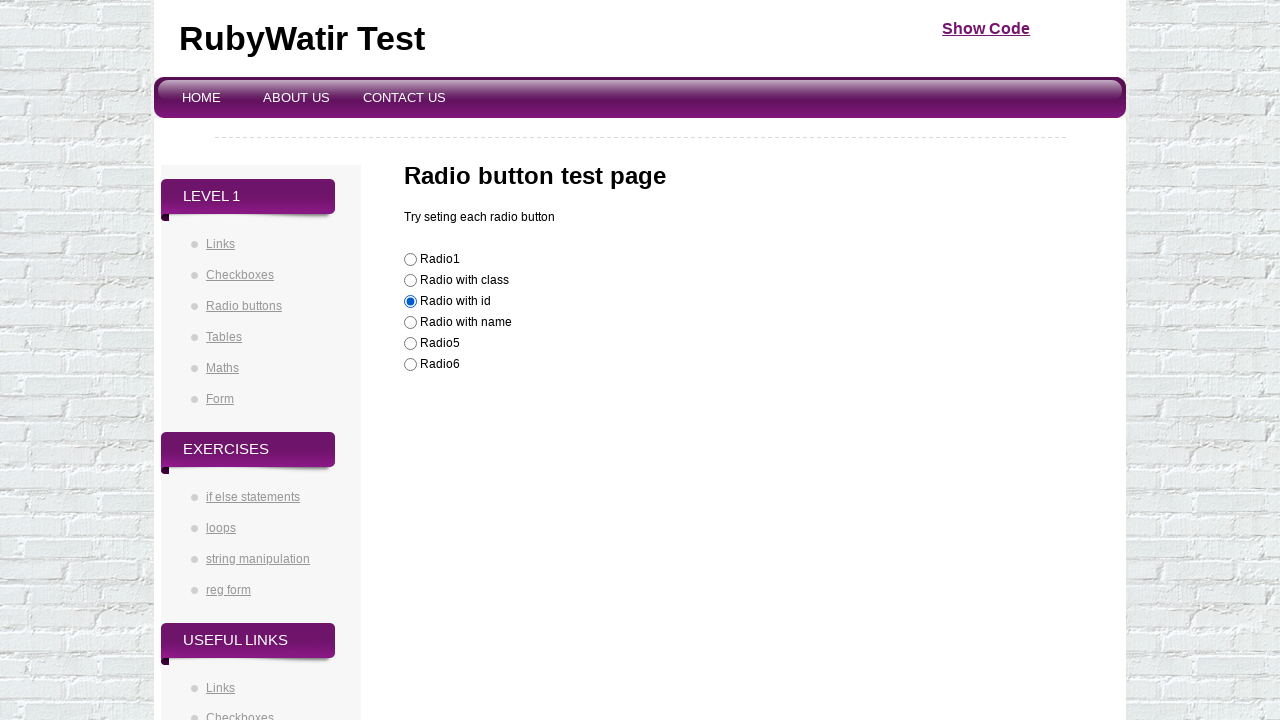

Verified radio button 3 is checked
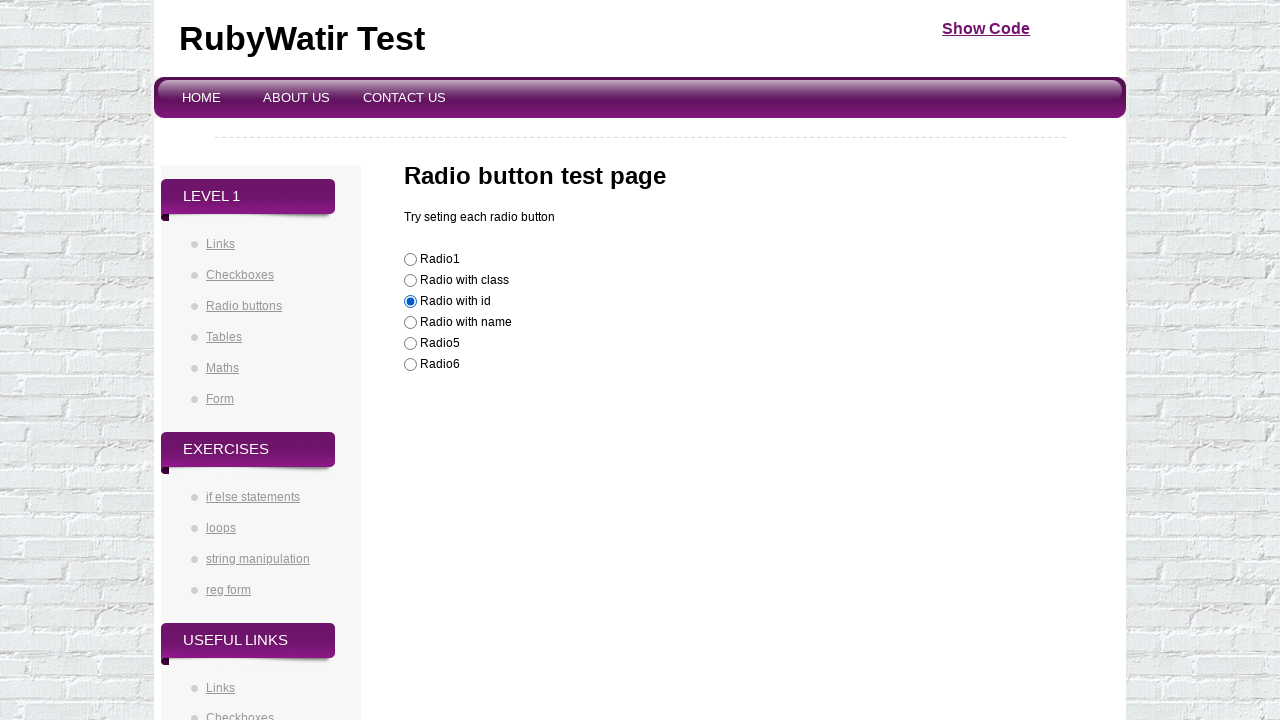

Verified all other radio buttons are unchecked while button 3 is selected
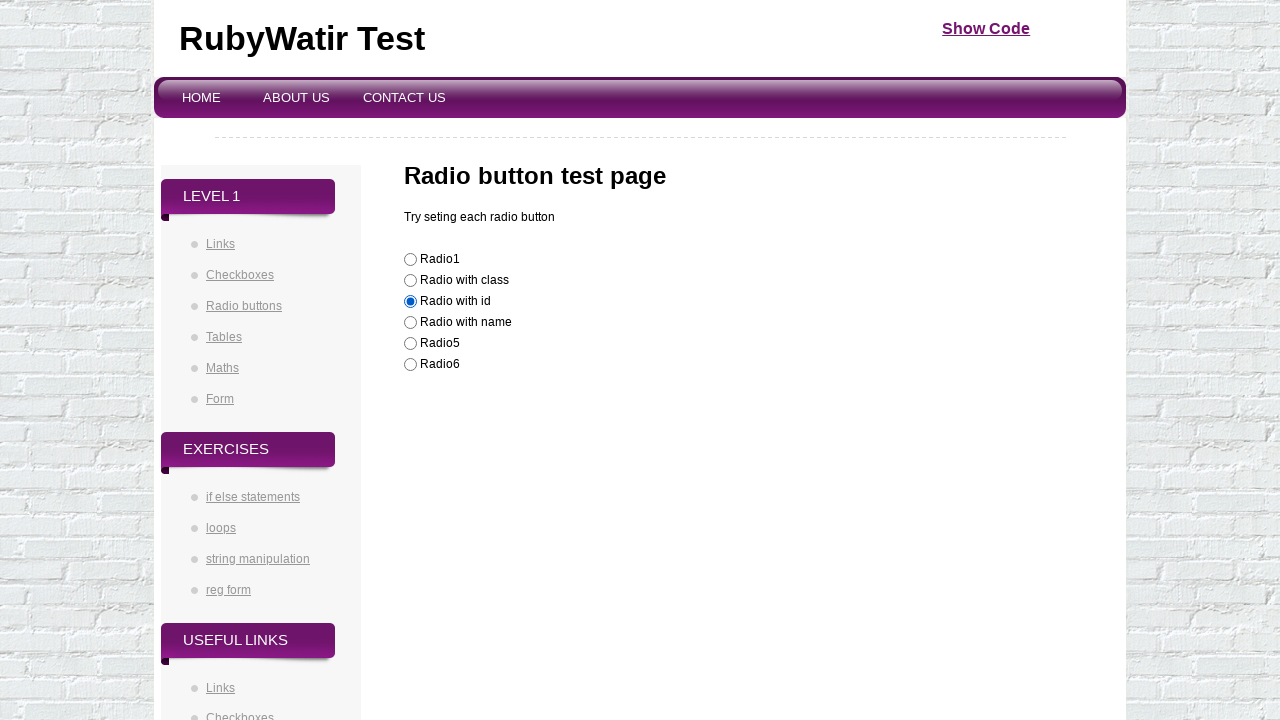

Clicked radio button 4 at (410, 323) on input[type='radio'] >> nth=3
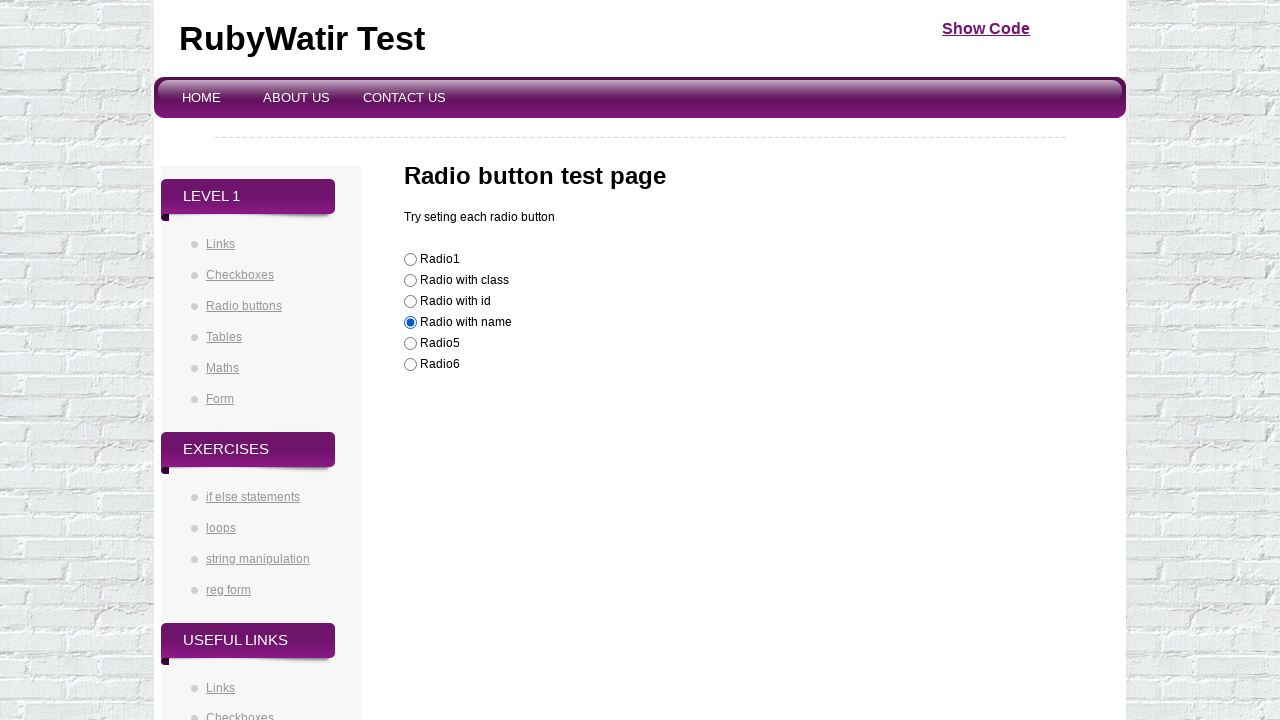

Verified radio button 4 is checked
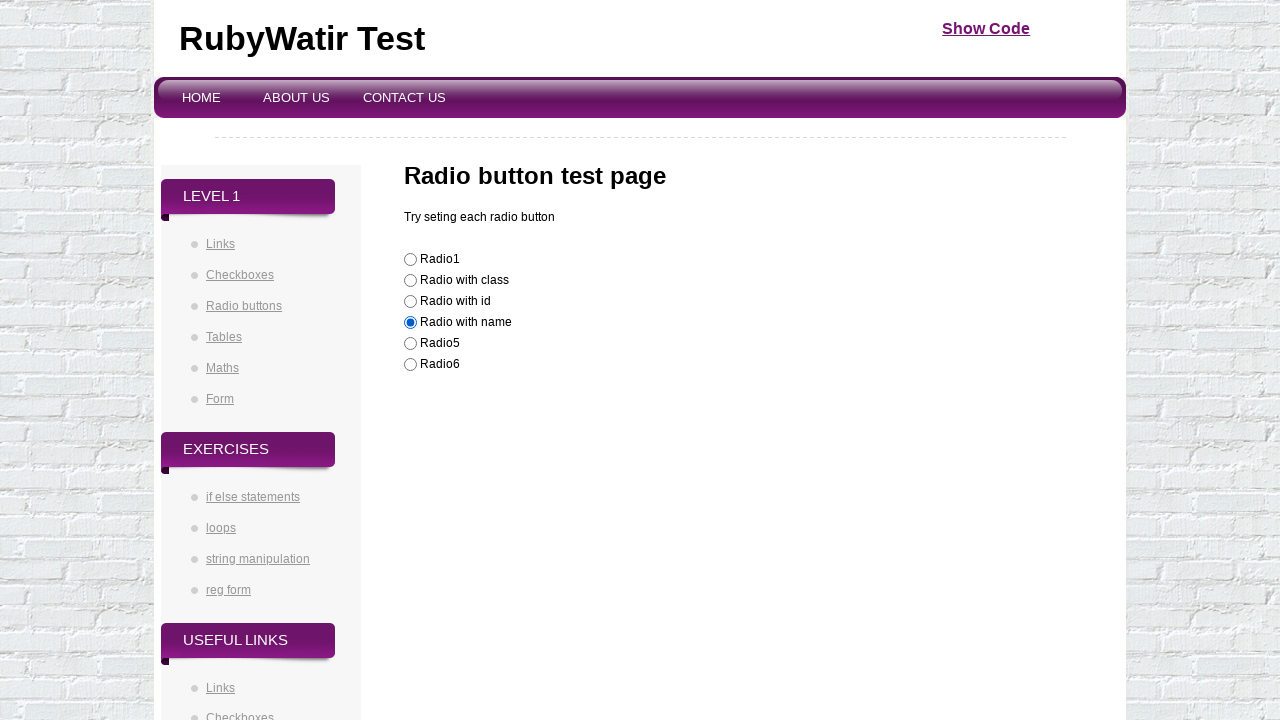

Verified all other radio buttons are unchecked while button 4 is selected
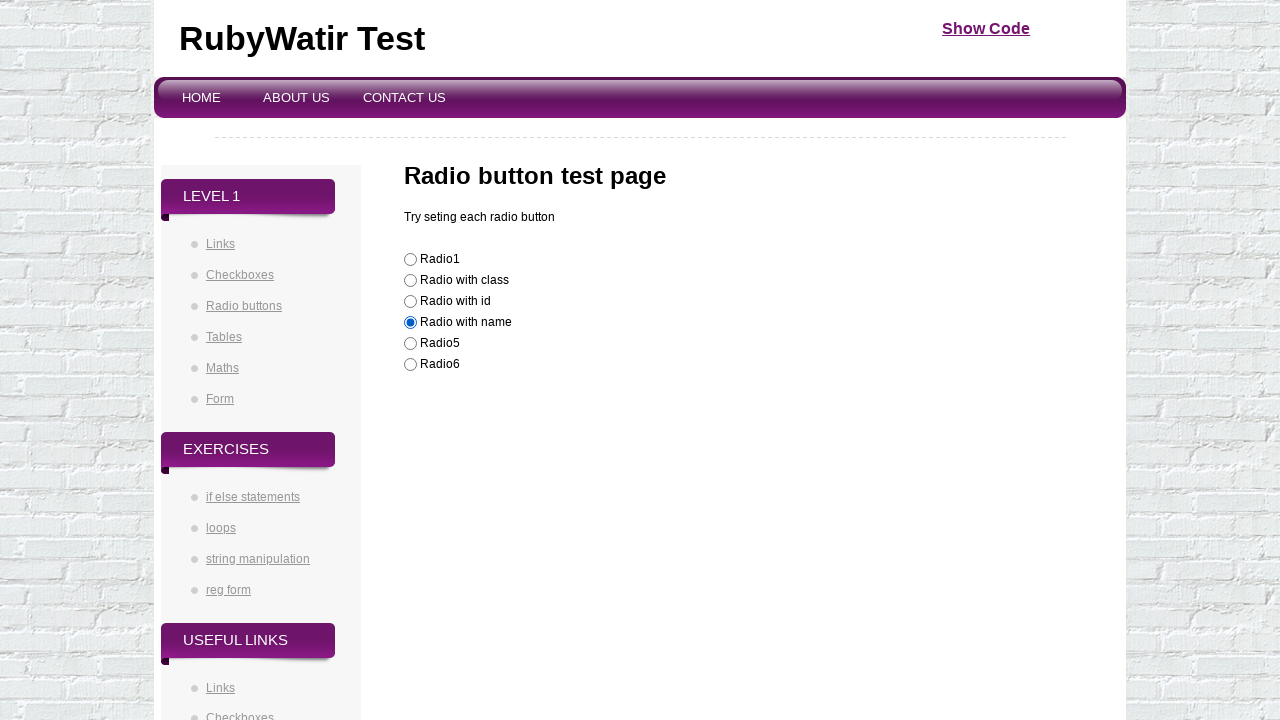

Clicked radio button 5 at (410, 344) on input[type='radio'] >> nth=4
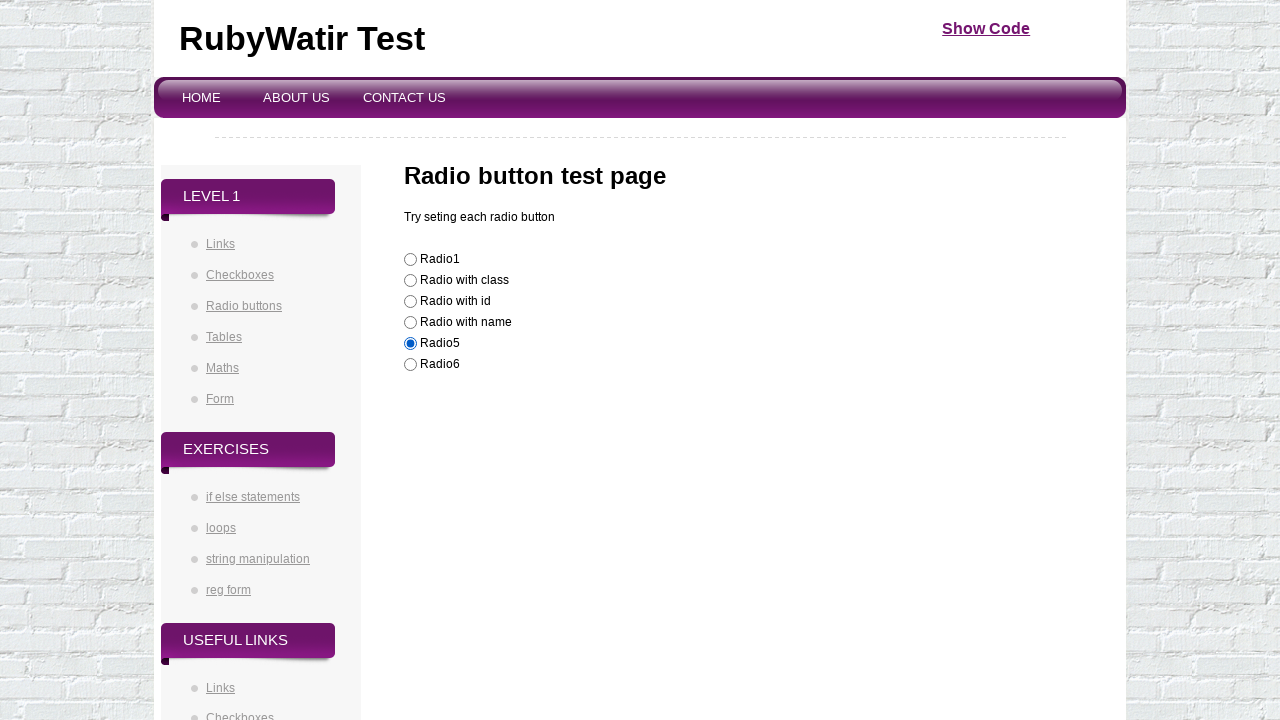

Verified radio button 5 is checked
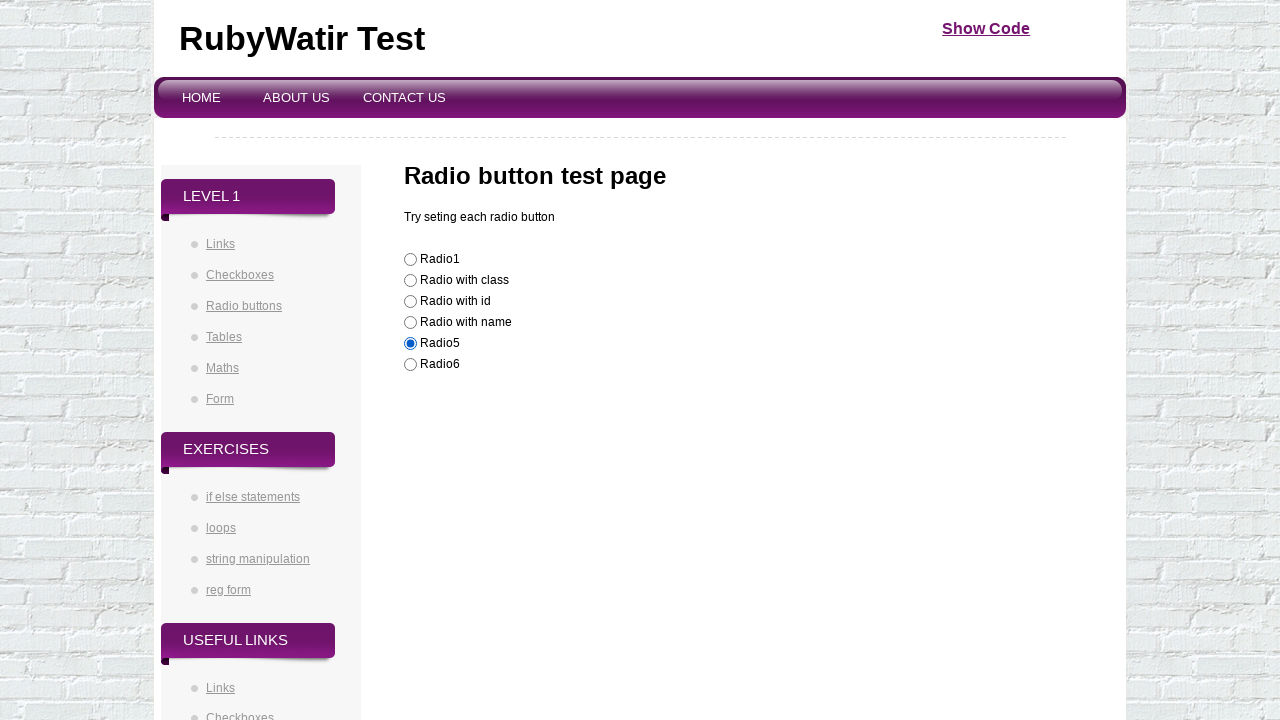

Verified all other radio buttons are unchecked while button 5 is selected
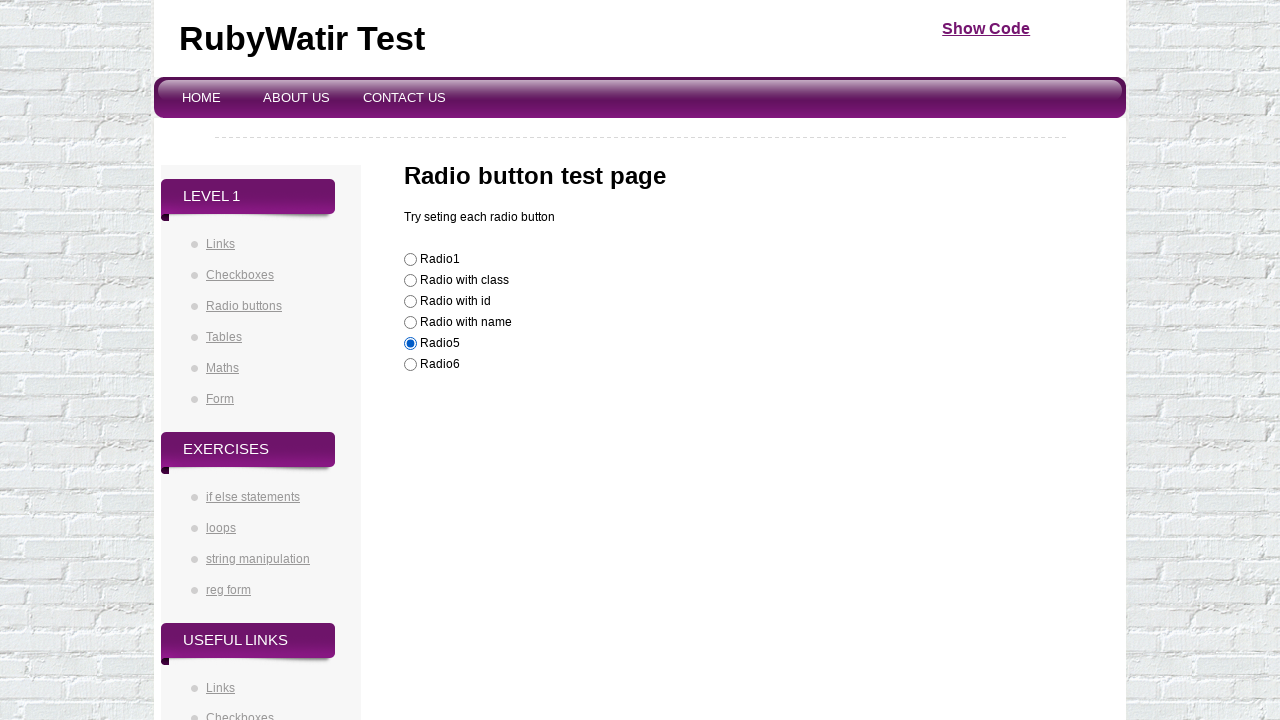

Clicked radio button 6 at (410, 365) on input[type='radio'] >> nth=5
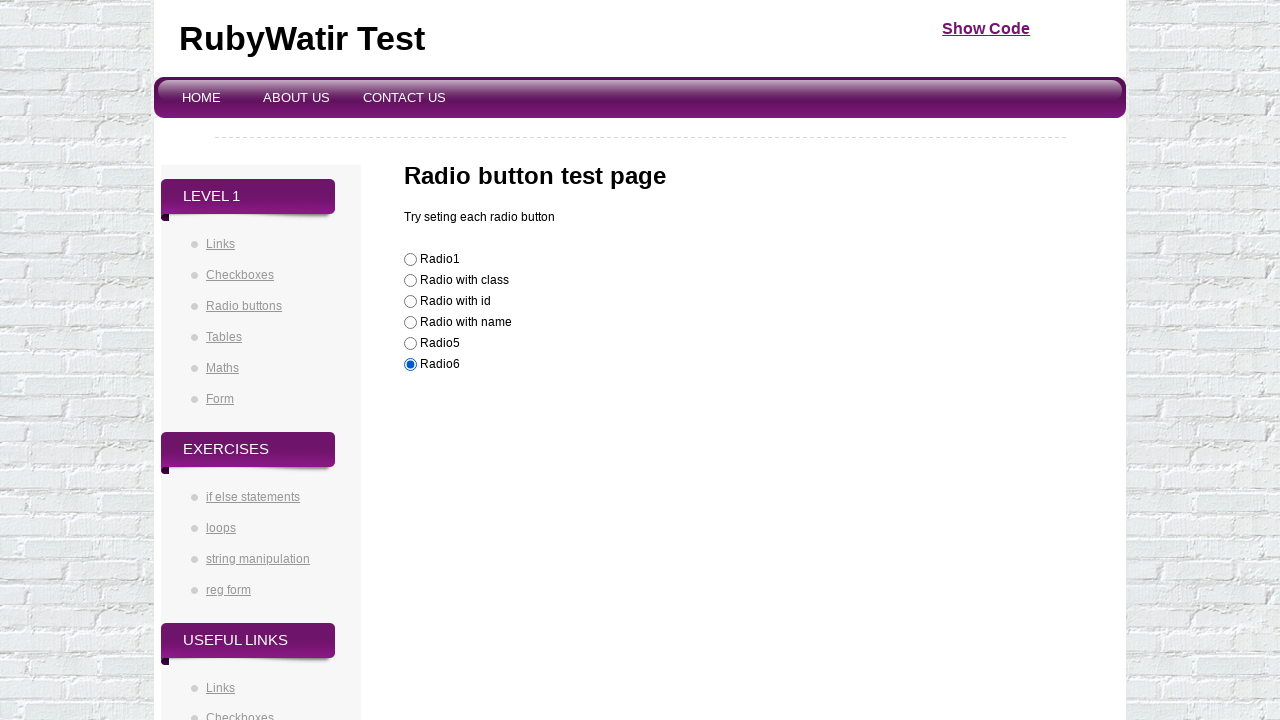

Verified radio button 6 is checked
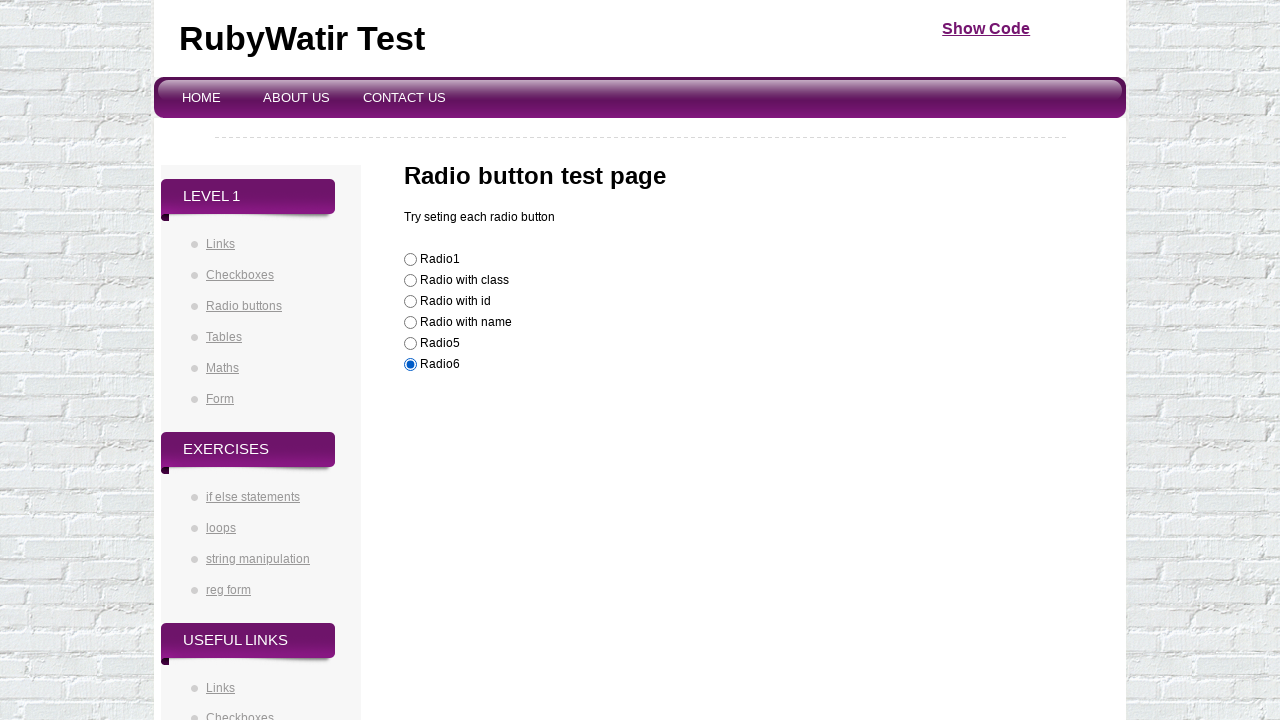

Verified all other radio buttons are unchecked while button 6 is selected
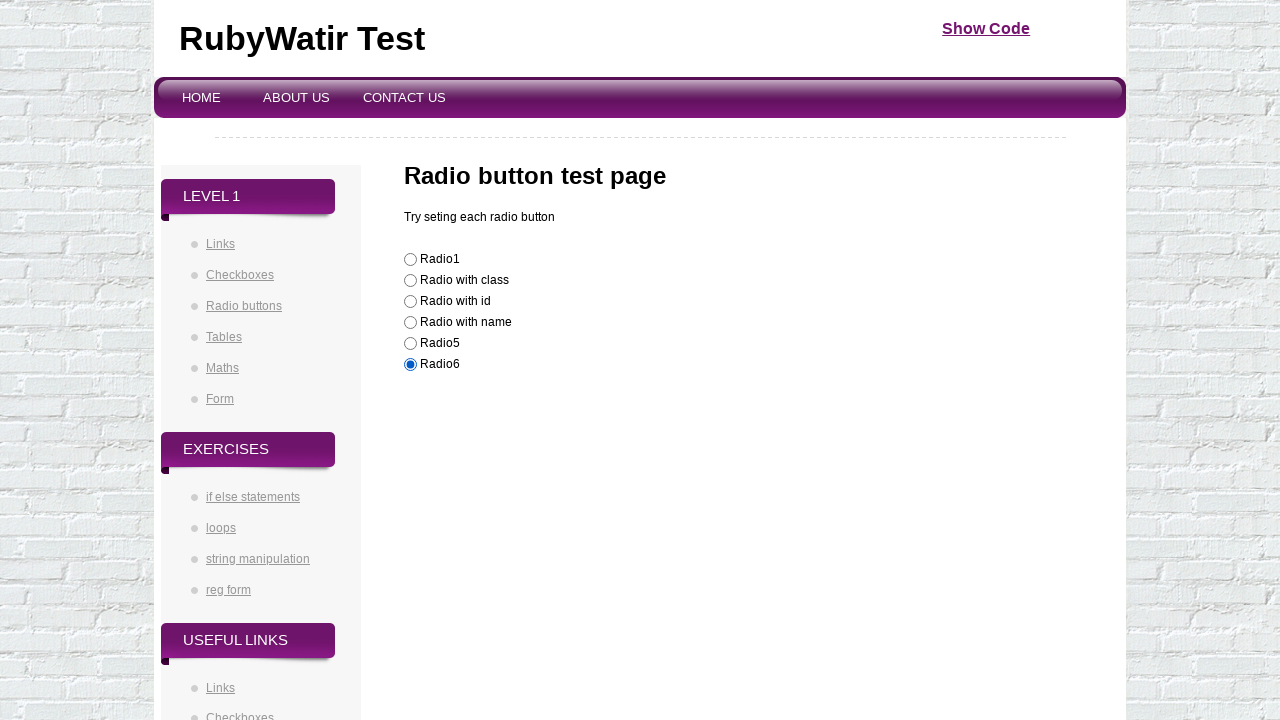

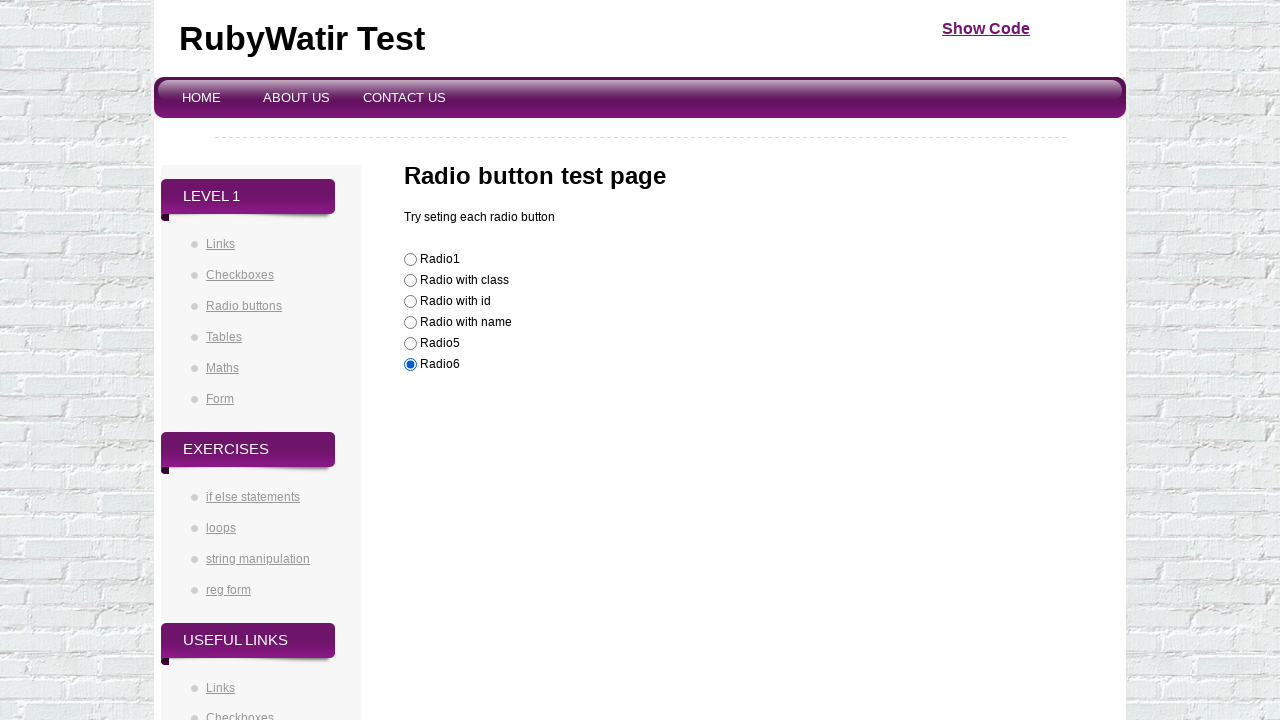